Tests dismissing a browser confirmation dialog by navigating to the Alerts section and clicking a button that triggers a confirm dialog, then dismissing it.

Starting URL: https://demoqa.com

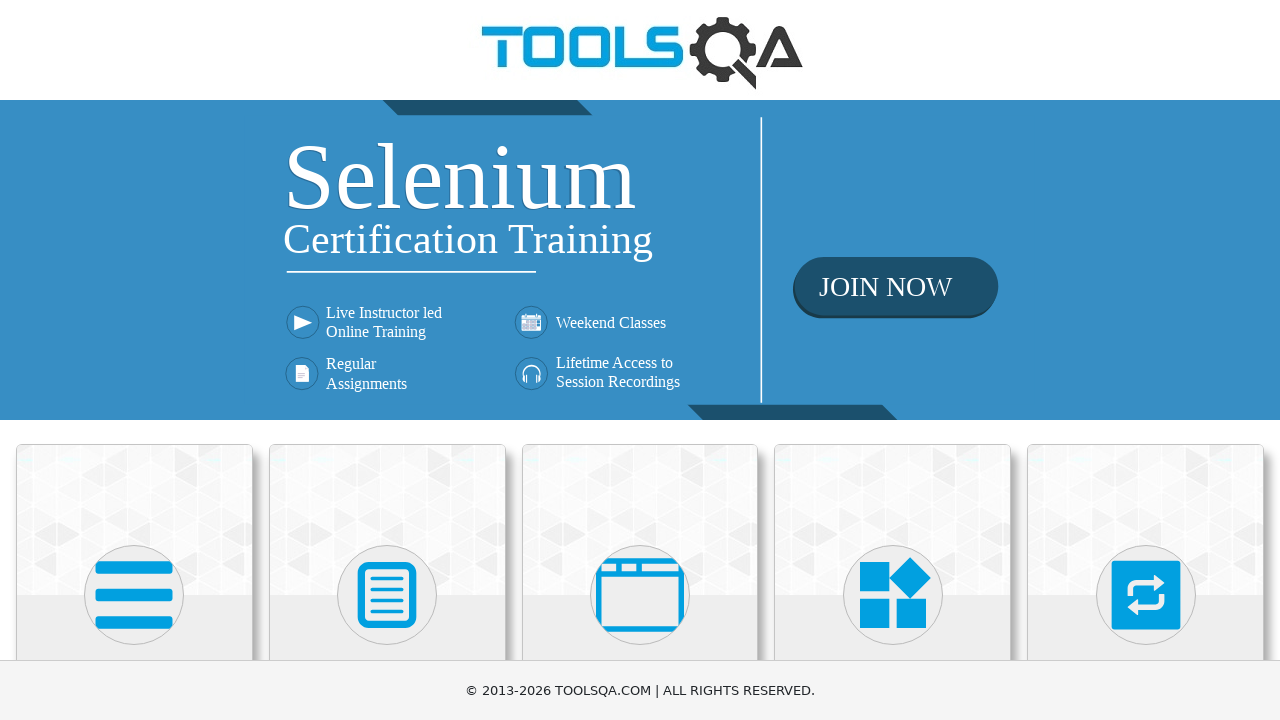

Clicked on 'Alerts, Frame & Windows' section heading at (640, 360) on internal:role=heading[name="Alerts, Frame & Windows"i]
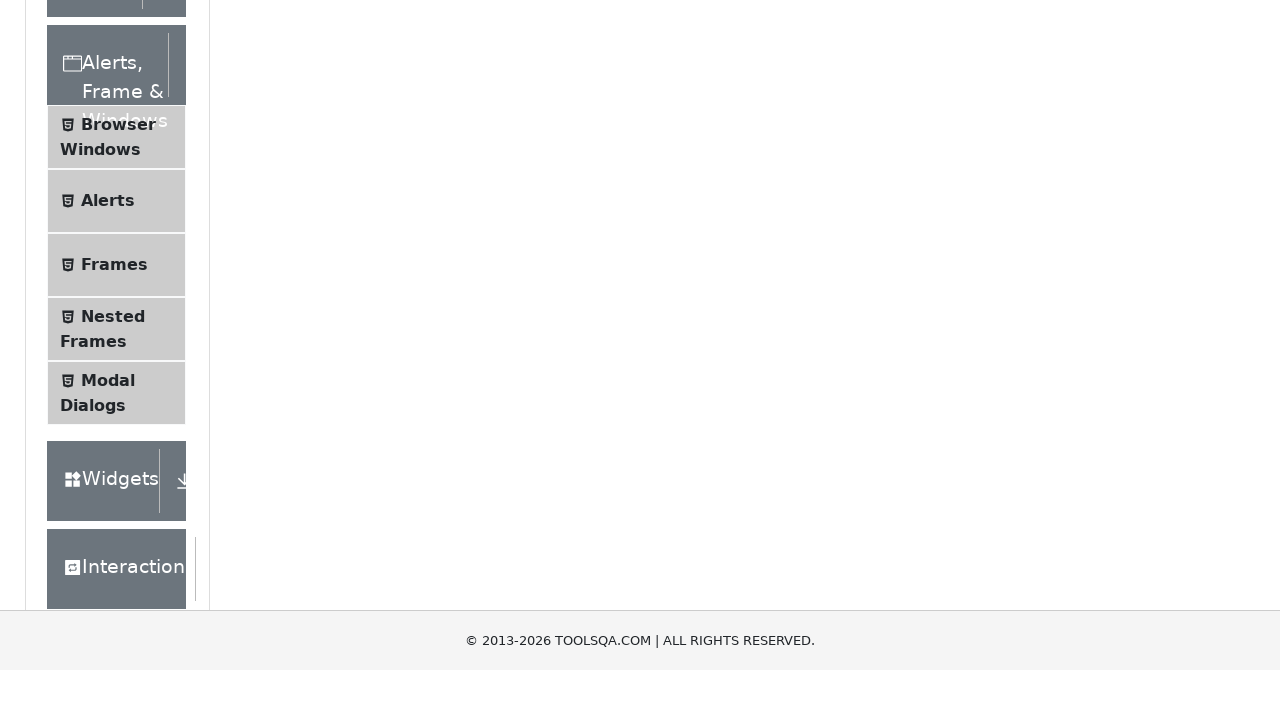

Clicked on 'Alerts' option to navigate to Alerts section at (108, 501) on internal:text="Alerts"s
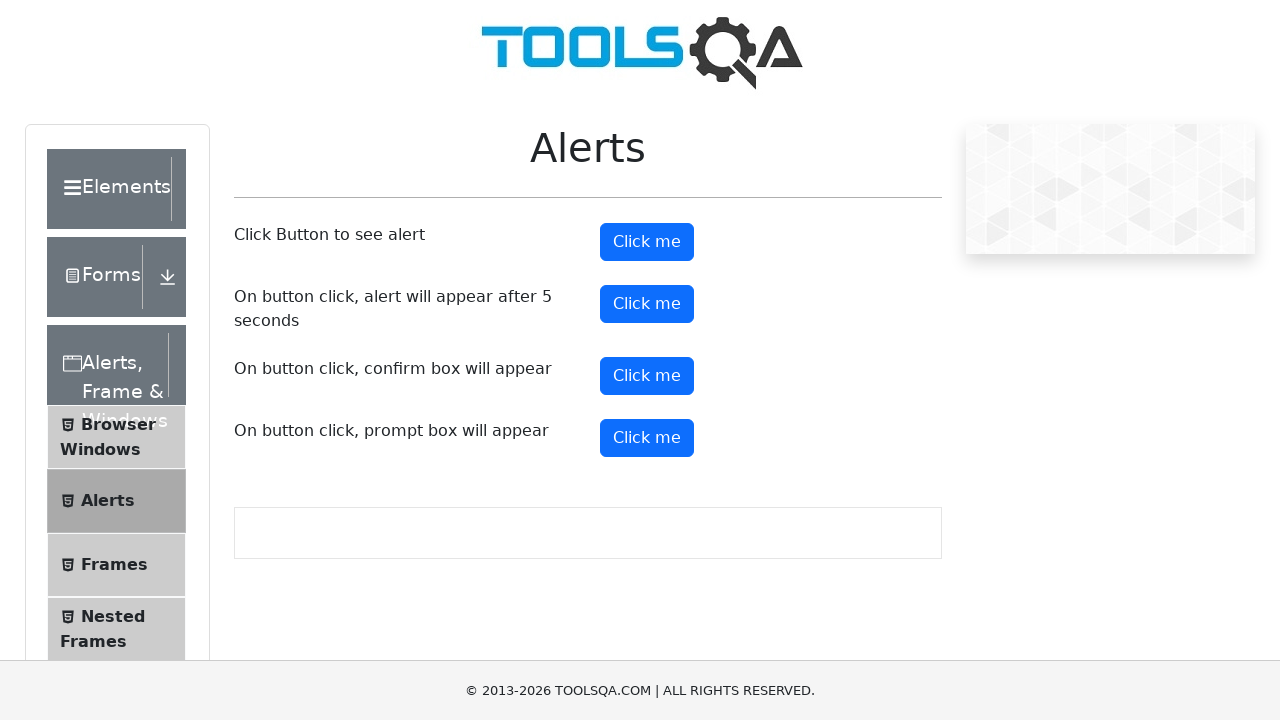

Set up dialog handler to dismiss browser confirmation dialogs
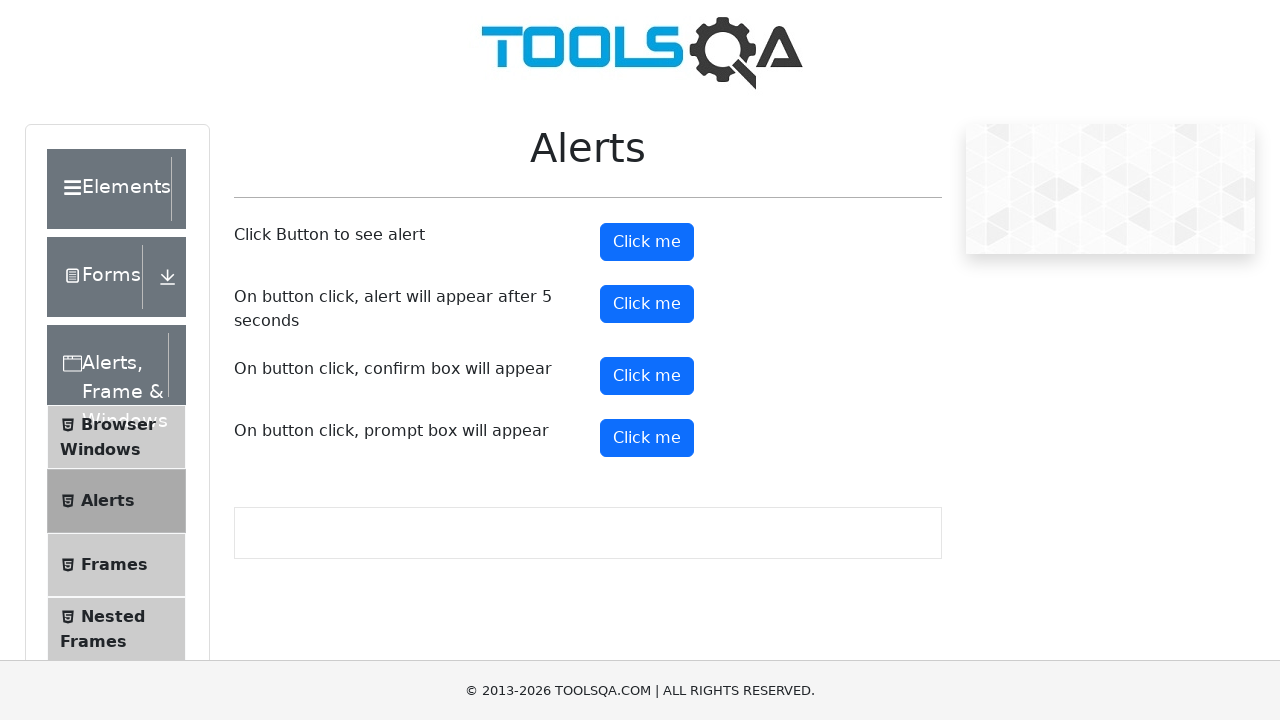

Clicked confirm button to trigger dialog at (647, 376) on #confirmButton
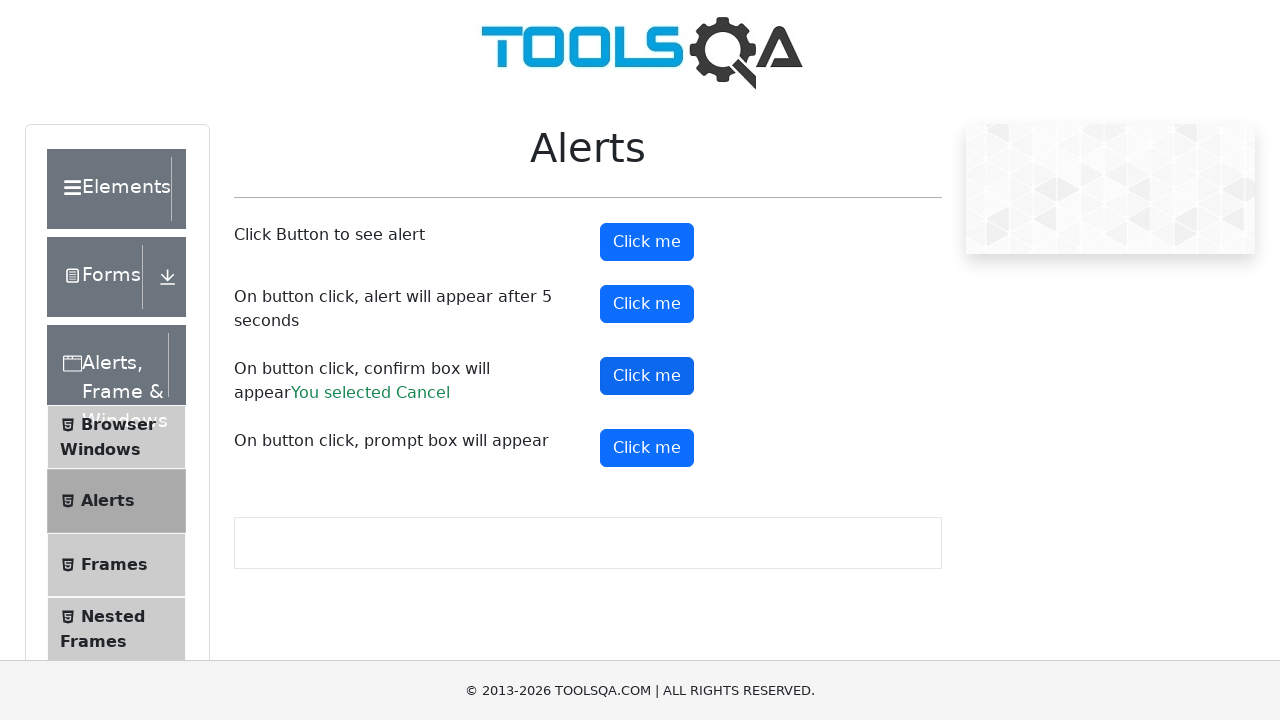

Waited 500ms for dialog to be dismissed
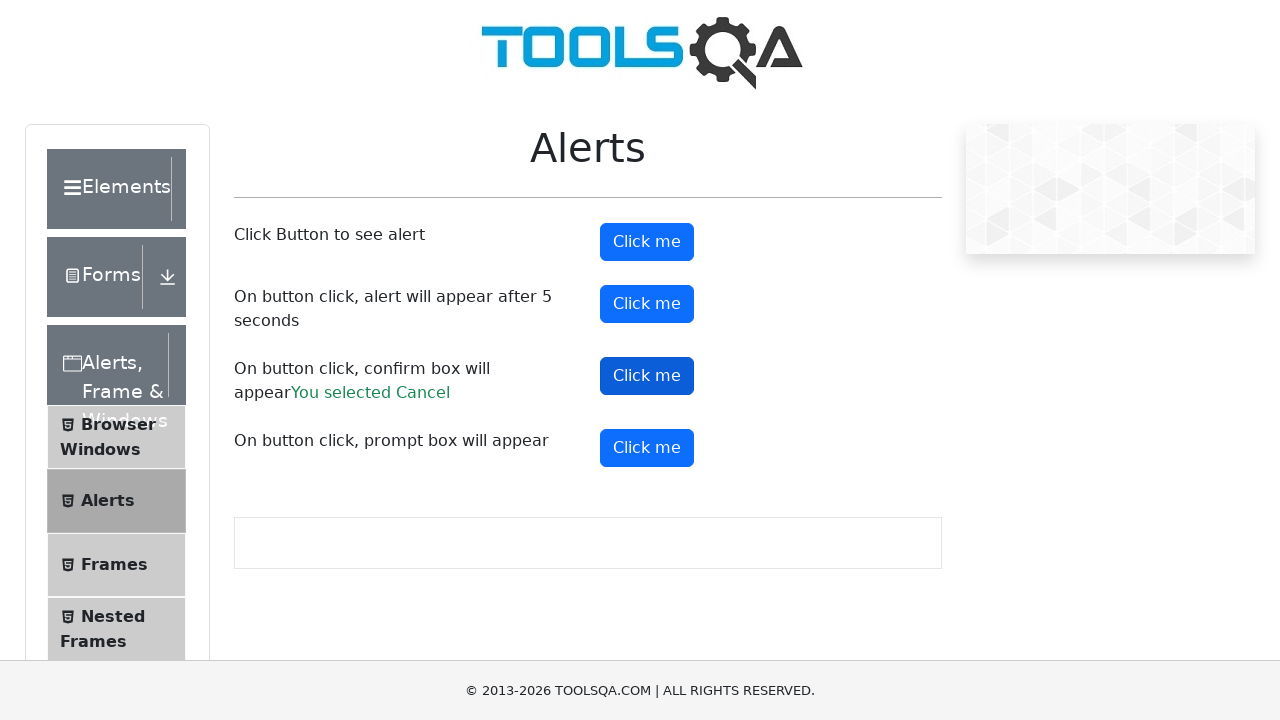

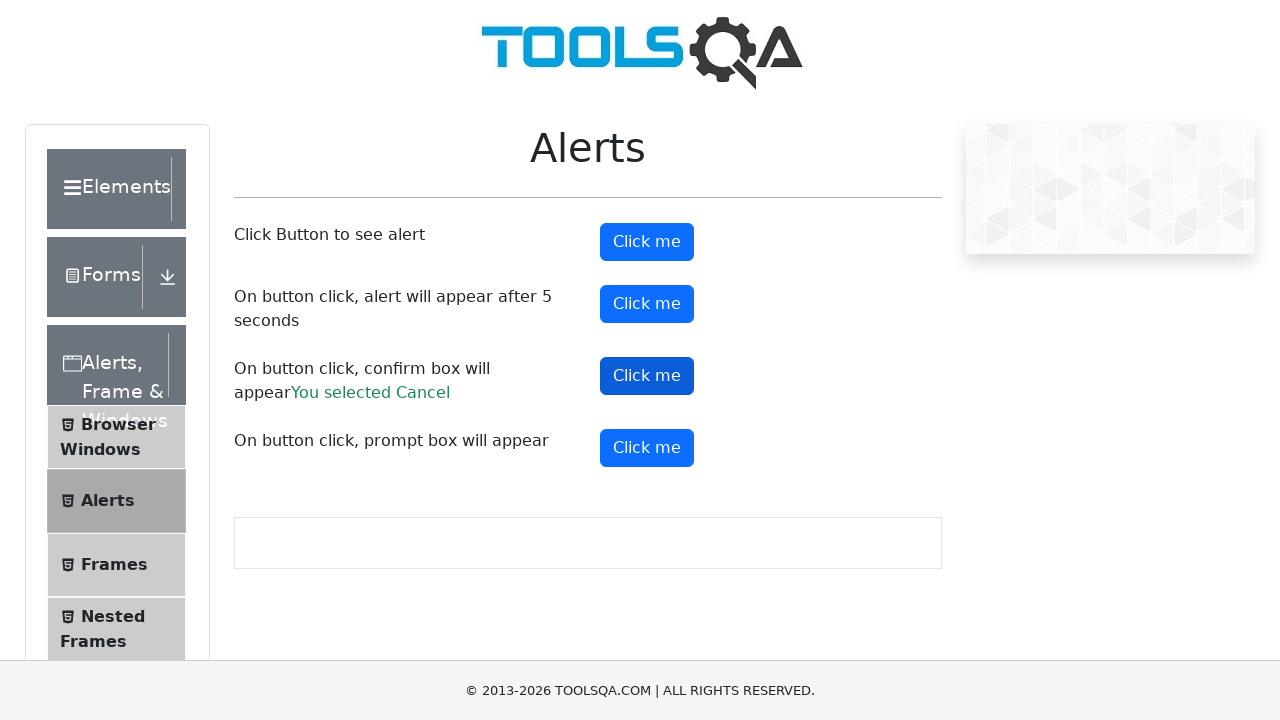